Tests that other controls are hidden when editing a todo item

Starting URL: https://demo.playwright.dev/todomvc

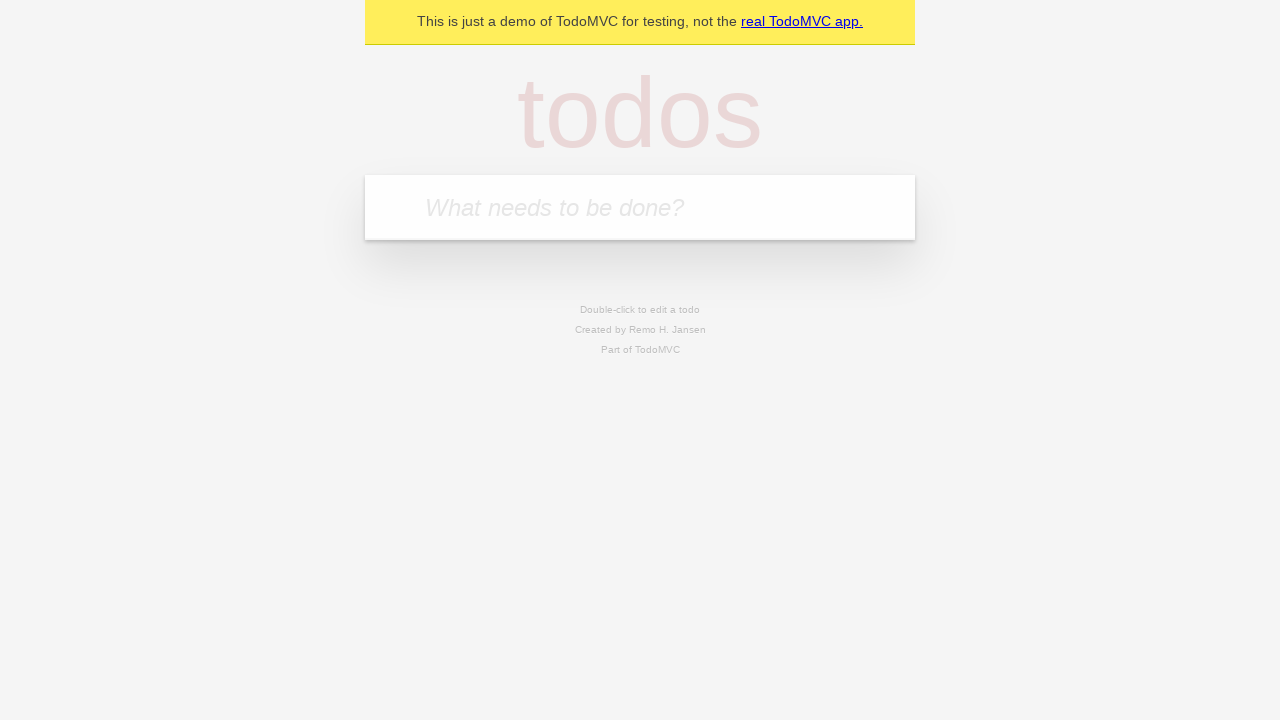

Filled new todo input with 'buy some cheese' on internal:attr=[placeholder="What needs to be done?"i]
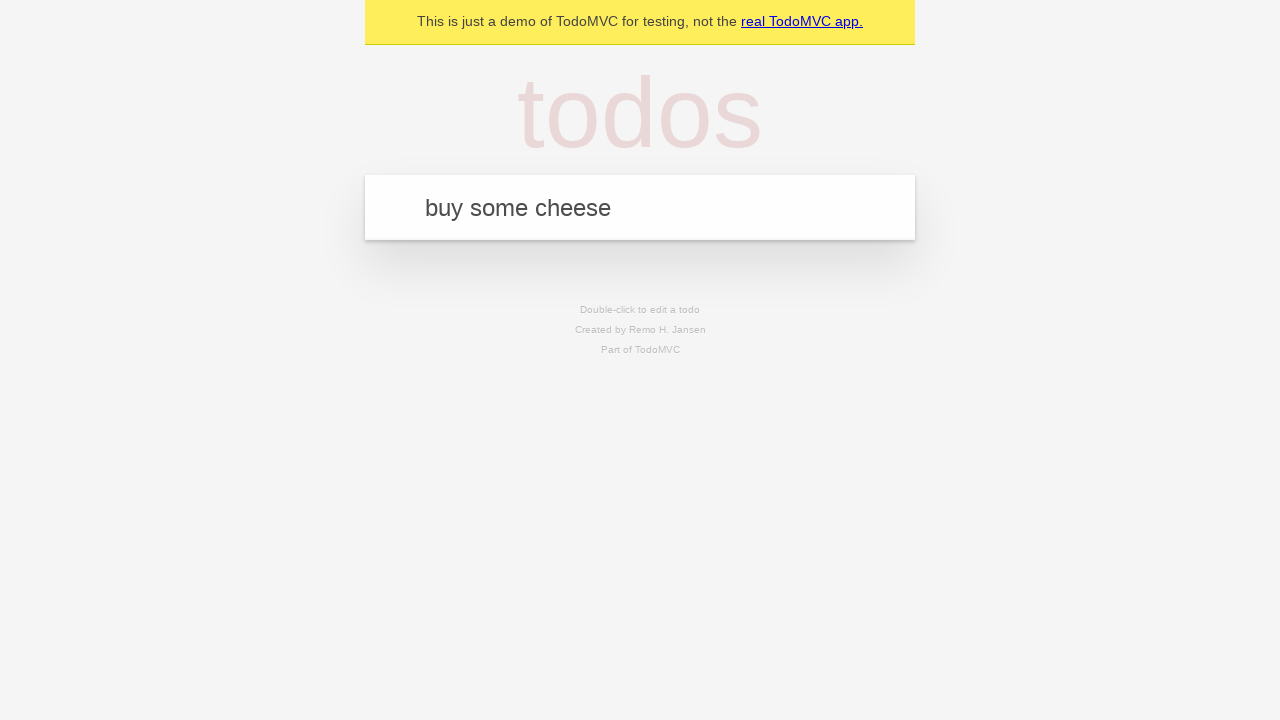

Pressed Enter to create first todo on internal:attr=[placeholder="What needs to be done?"i]
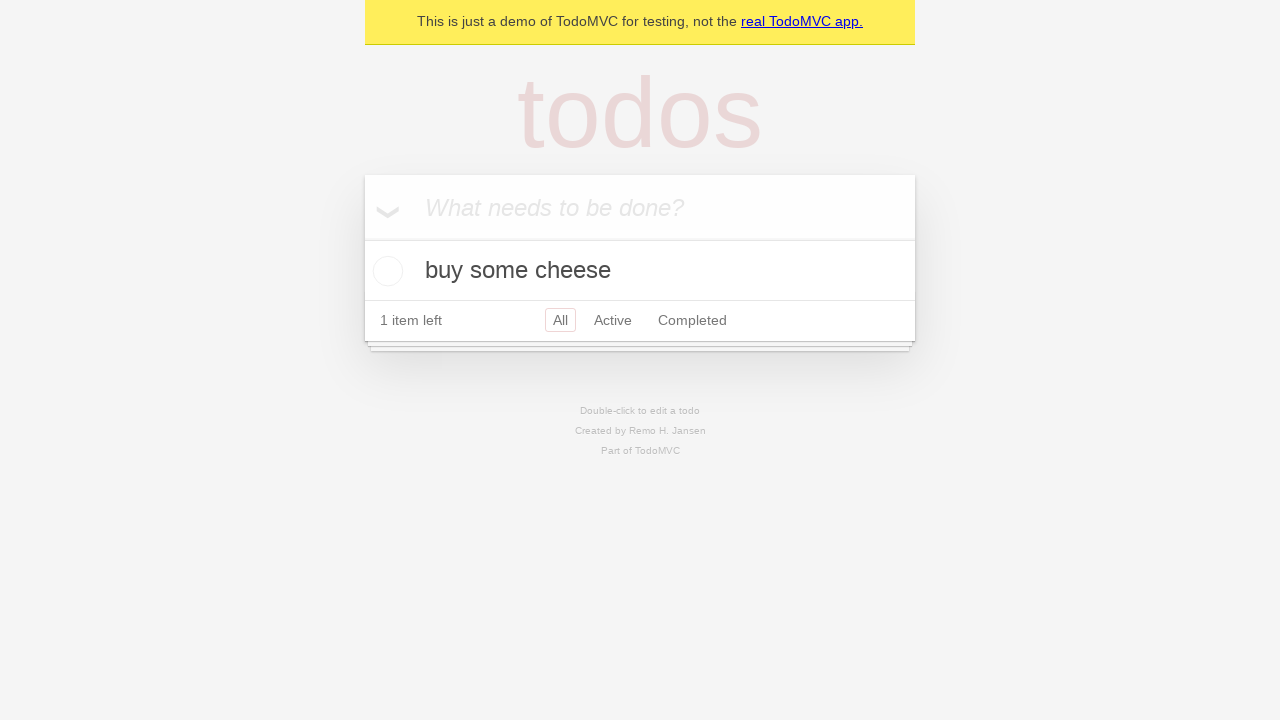

Filled new todo input with 'feed the cat' on internal:attr=[placeholder="What needs to be done?"i]
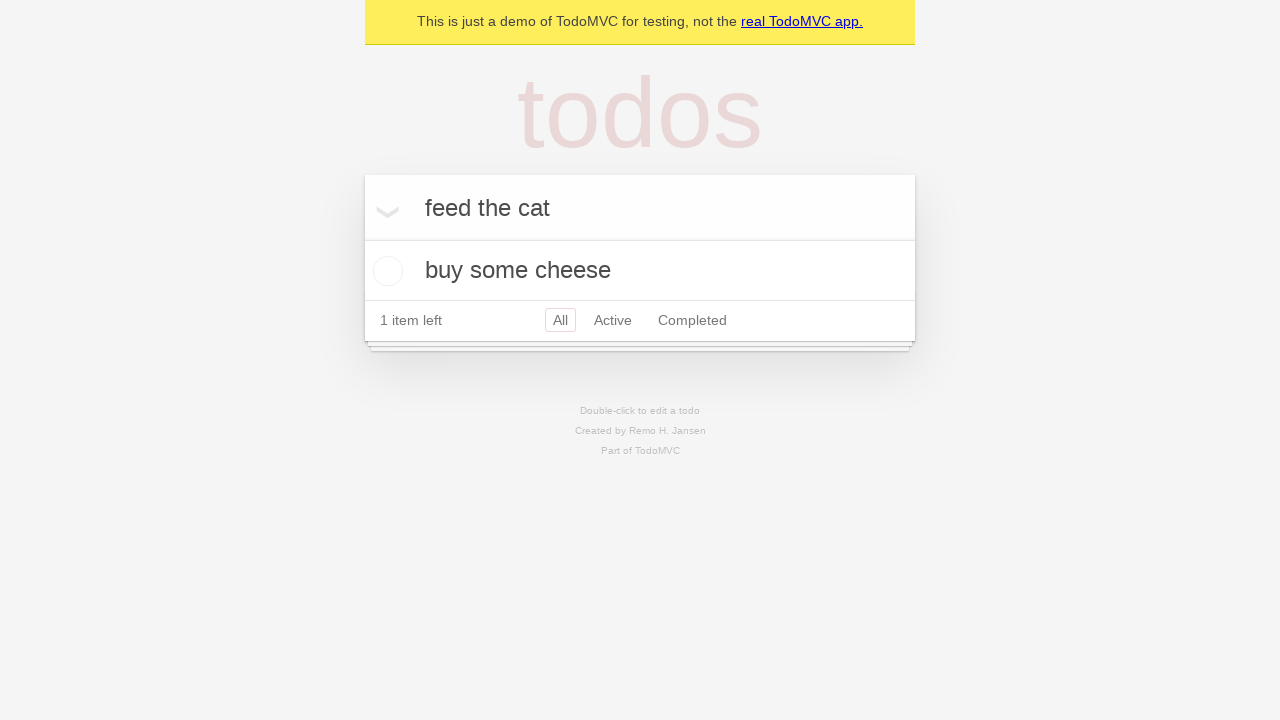

Pressed Enter to create second todo on internal:attr=[placeholder="What needs to be done?"i]
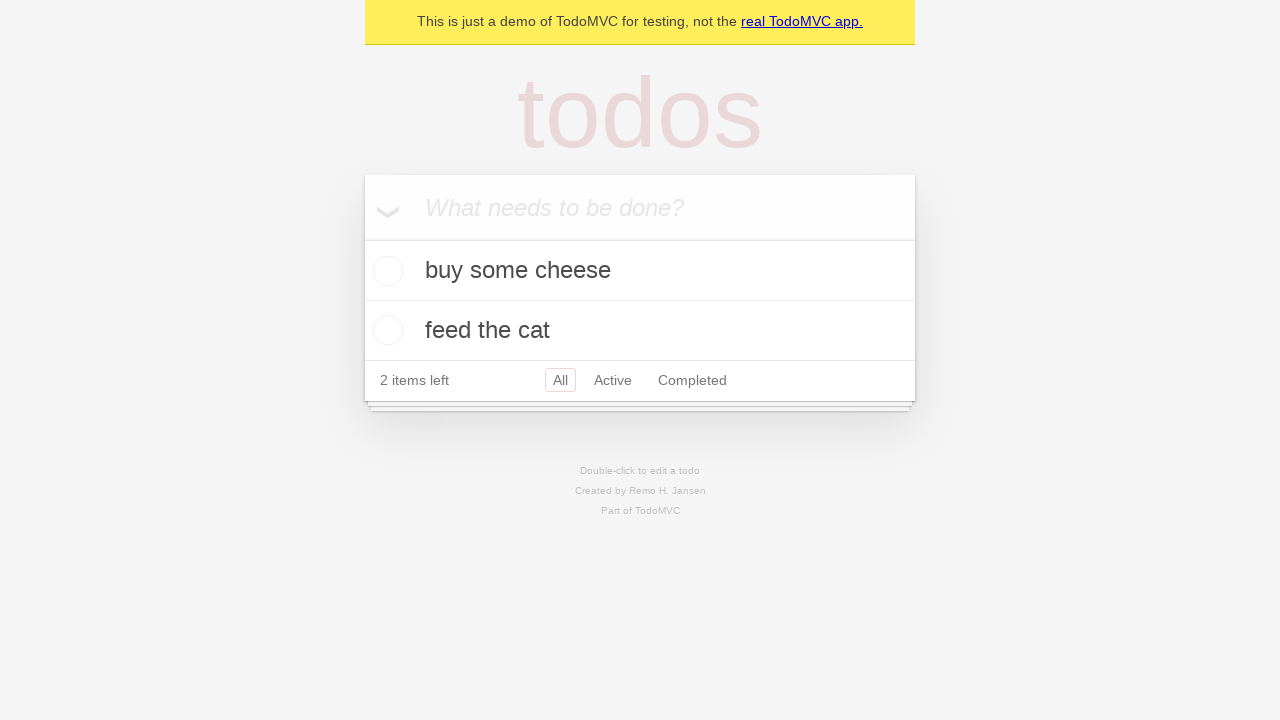

Filled new todo input with 'book a doctors appointment' on internal:attr=[placeholder="What needs to be done?"i]
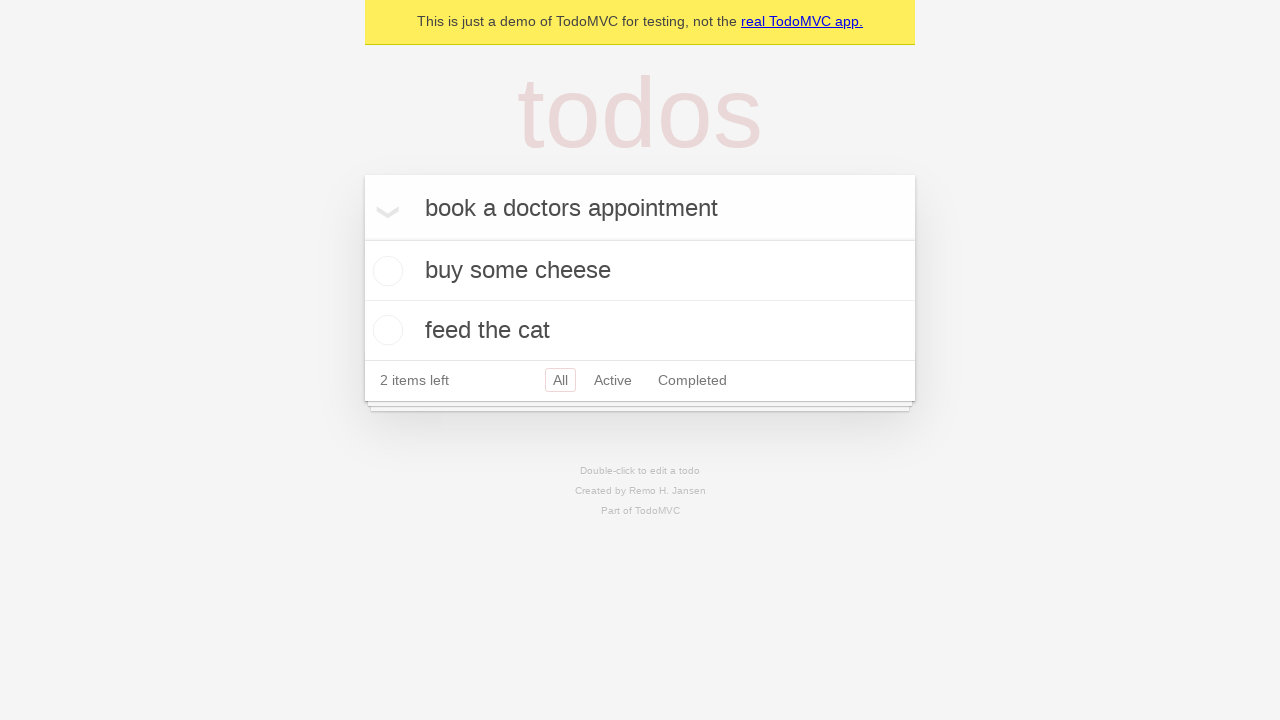

Pressed Enter to create third todo on internal:attr=[placeholder="What needs to be done?"i]
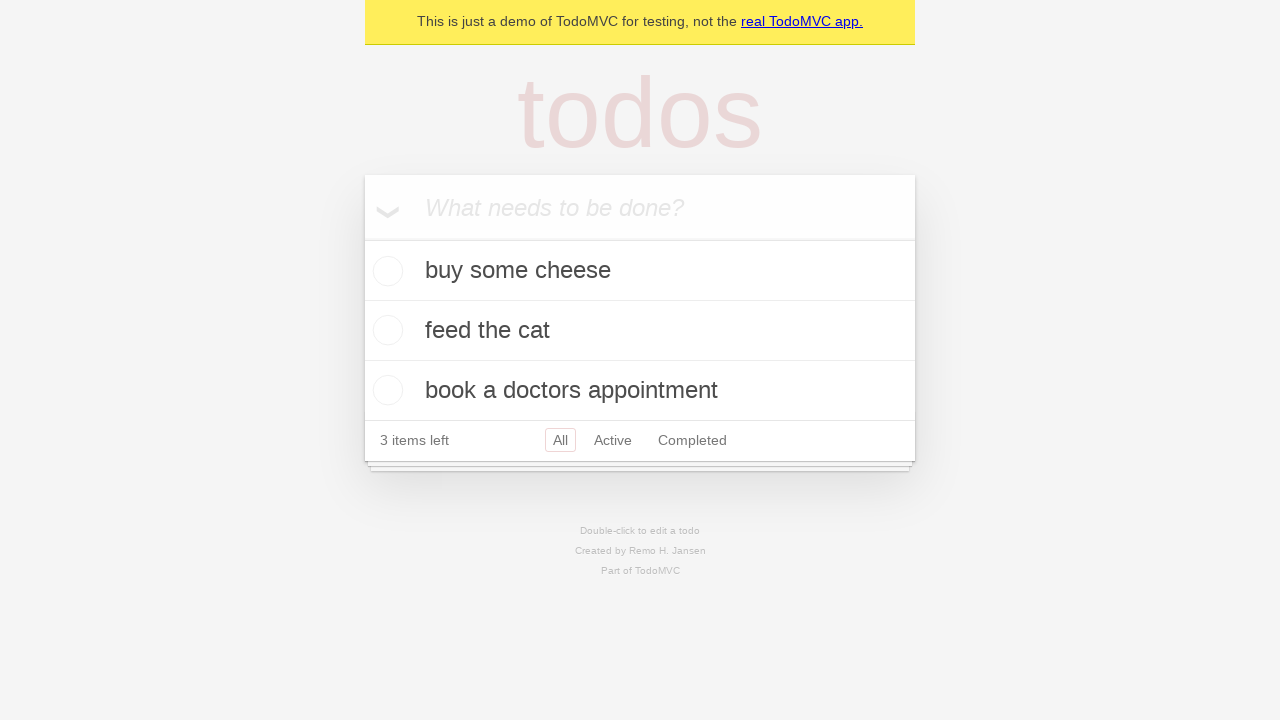

Verified that 3 todos were created in localStorage
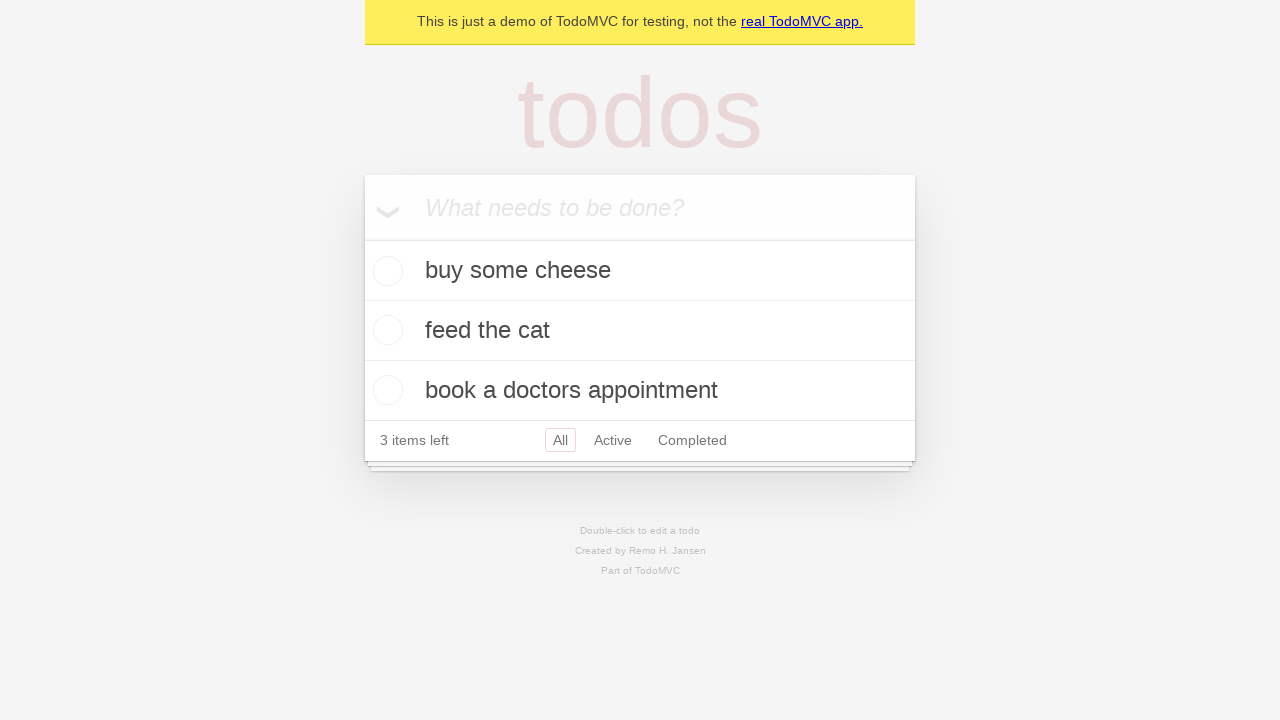

Double-clicked on second todo item to enter edit mode at (640, 331) on internal:testid=[data-testid="todo-item"s] >> nth=1
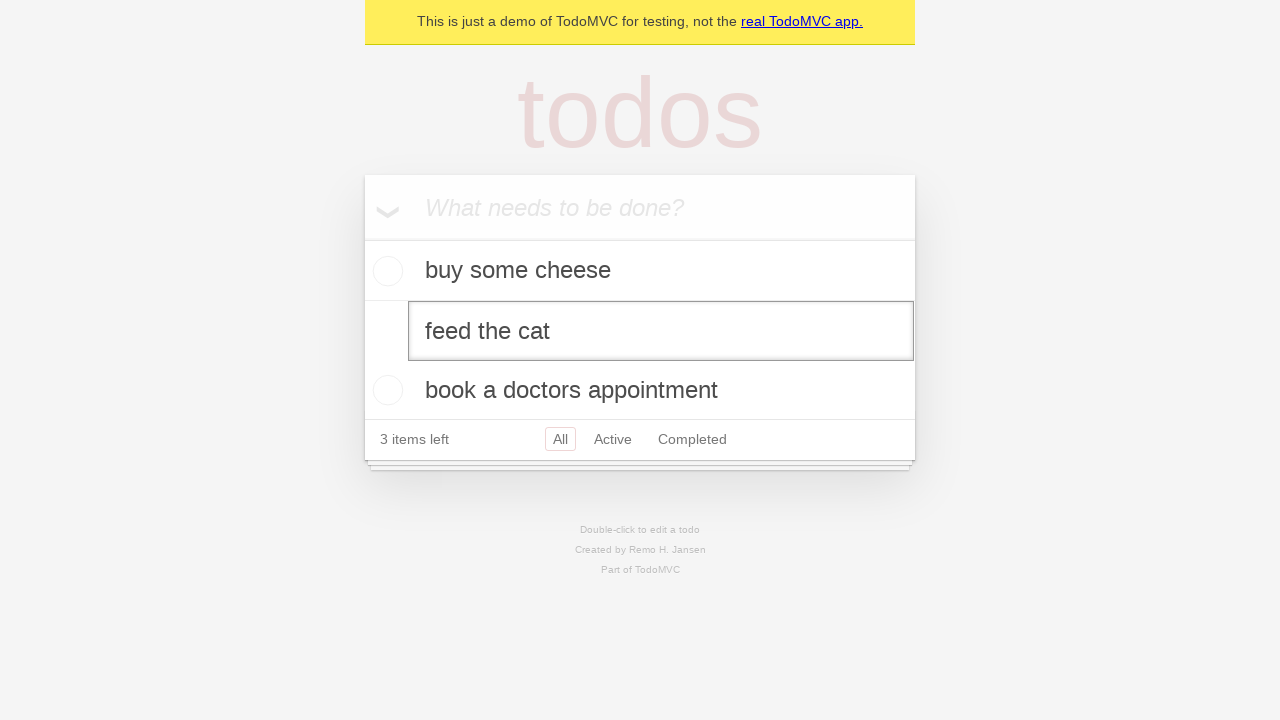

Edit mode activated with textbox visible
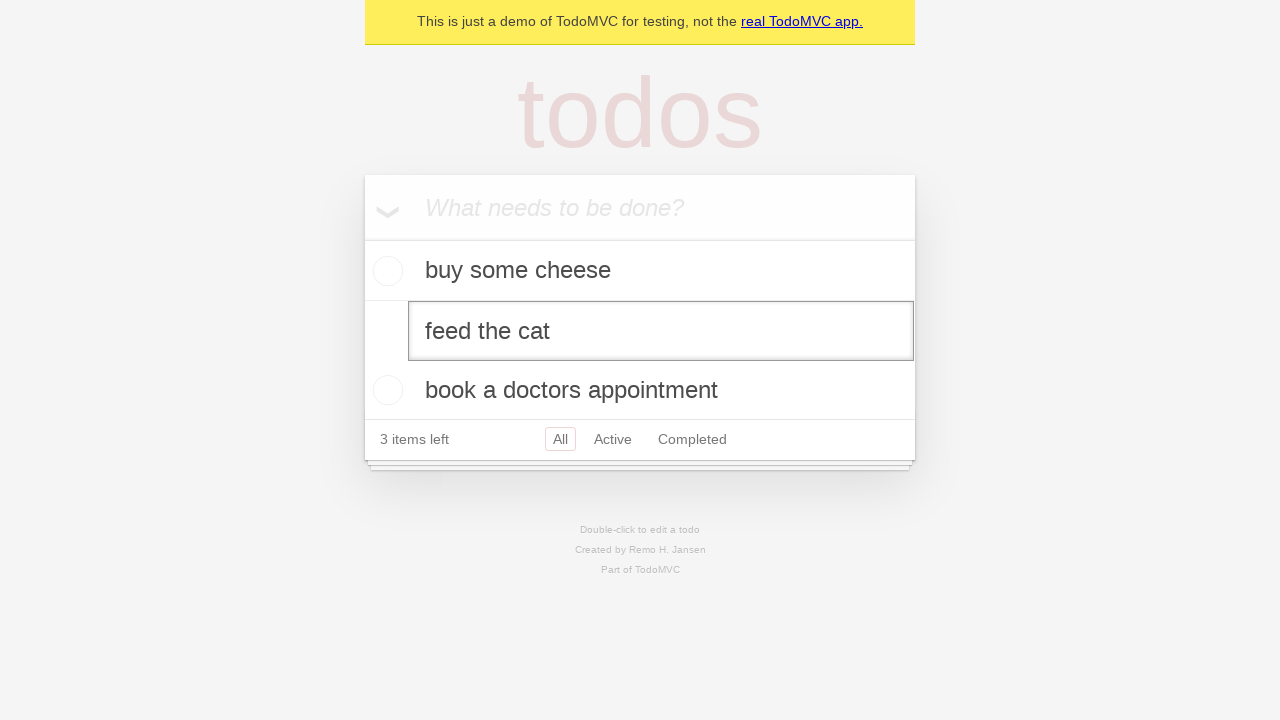

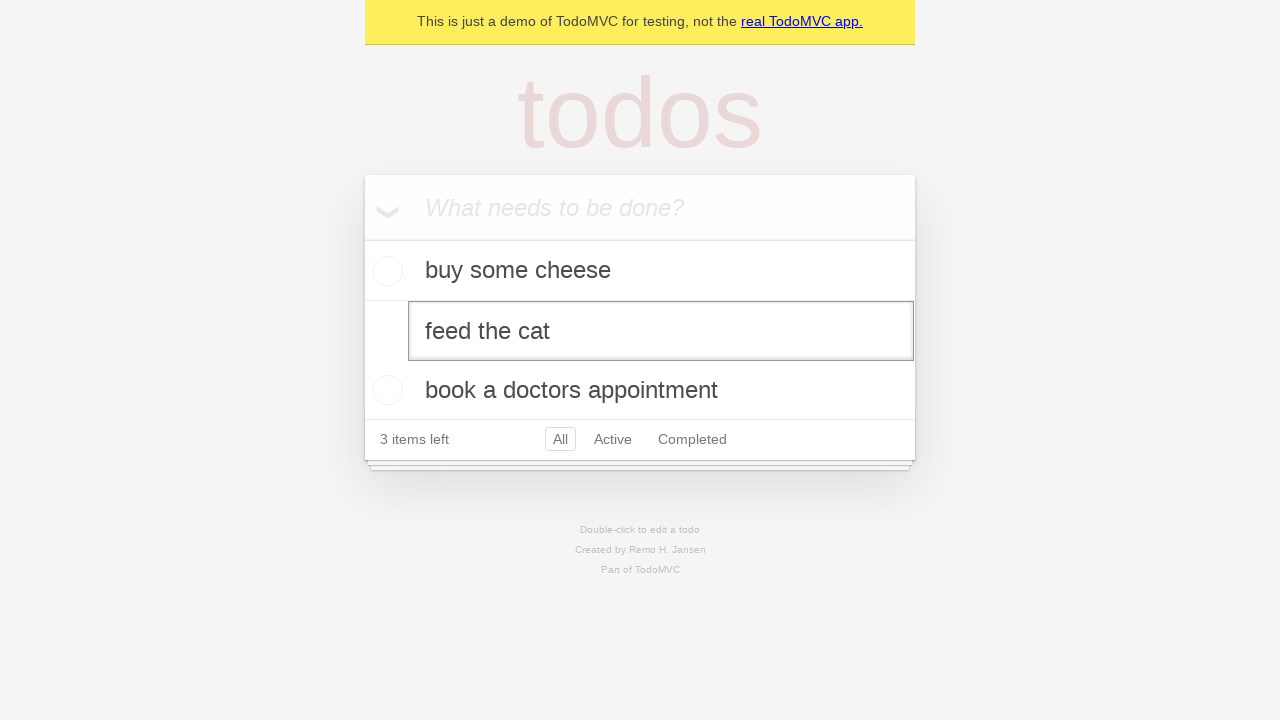